Navigates to the Hovers page and tests hovering over avatar images to reveal hidden user information

Starting URL: https://the-internet.herokuapp.com

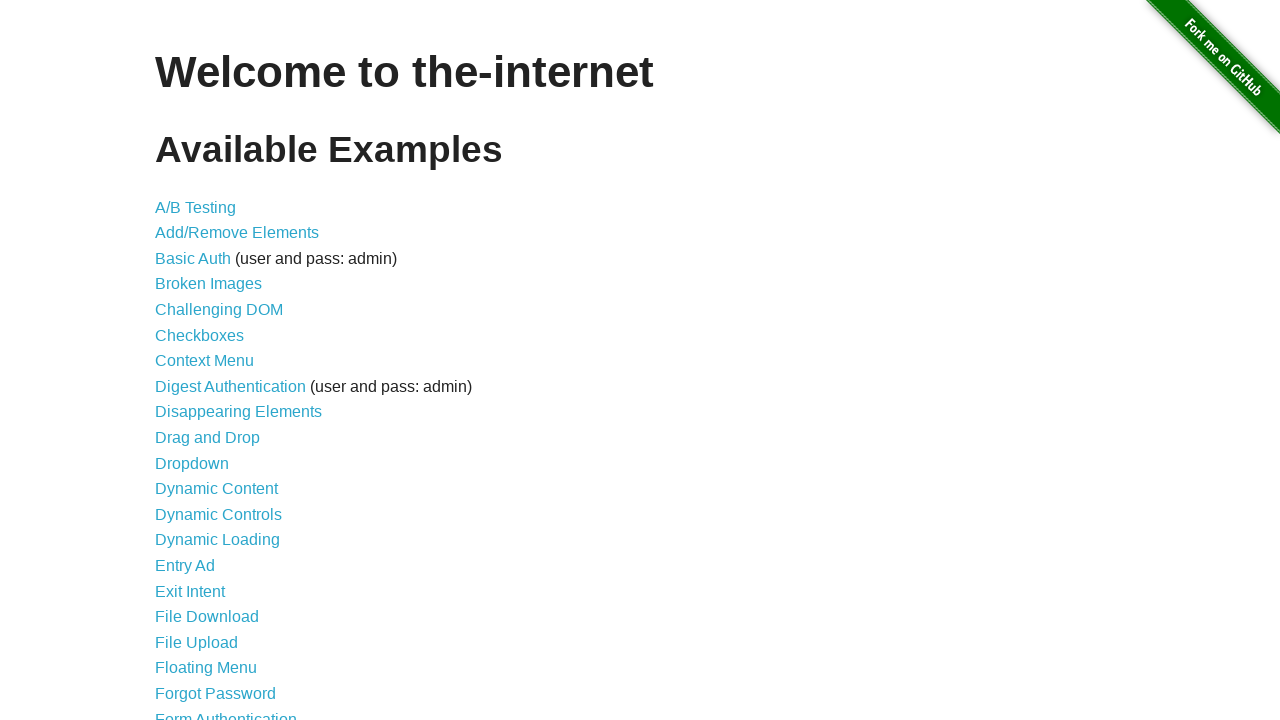

Clicked on Hovers link at (180, 360) on text=Hovers
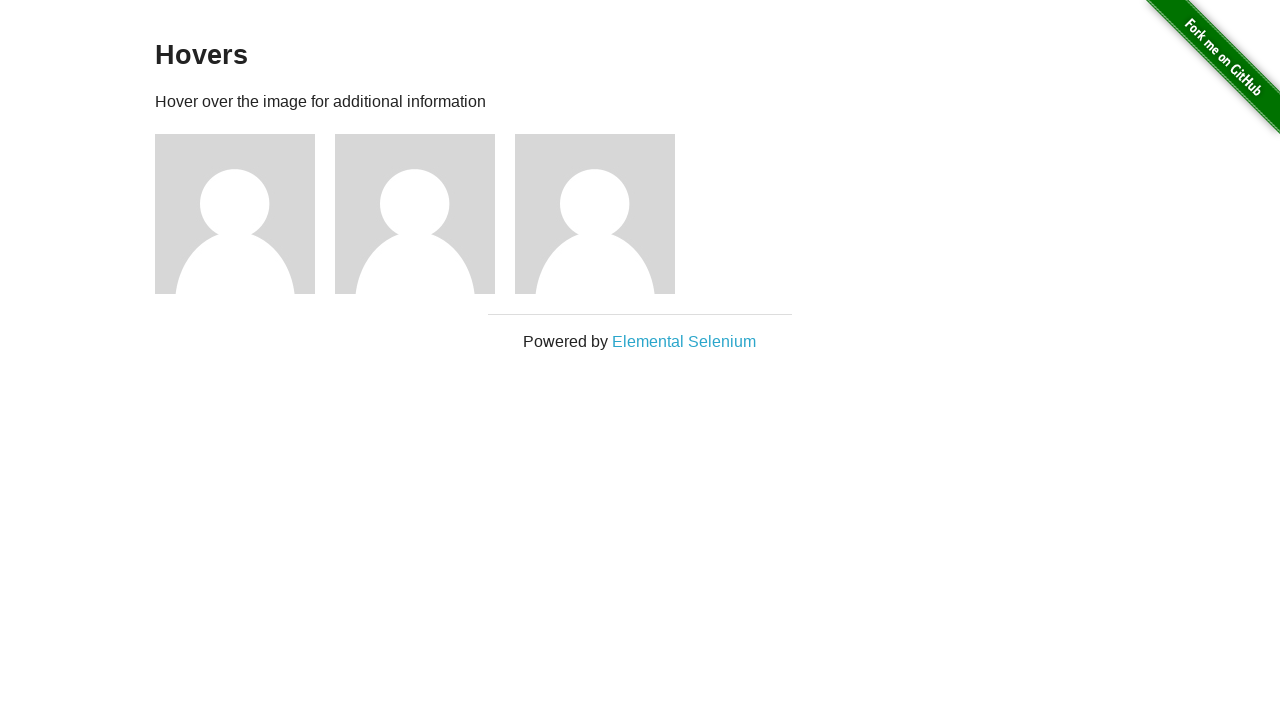

Navigated to Hovers page
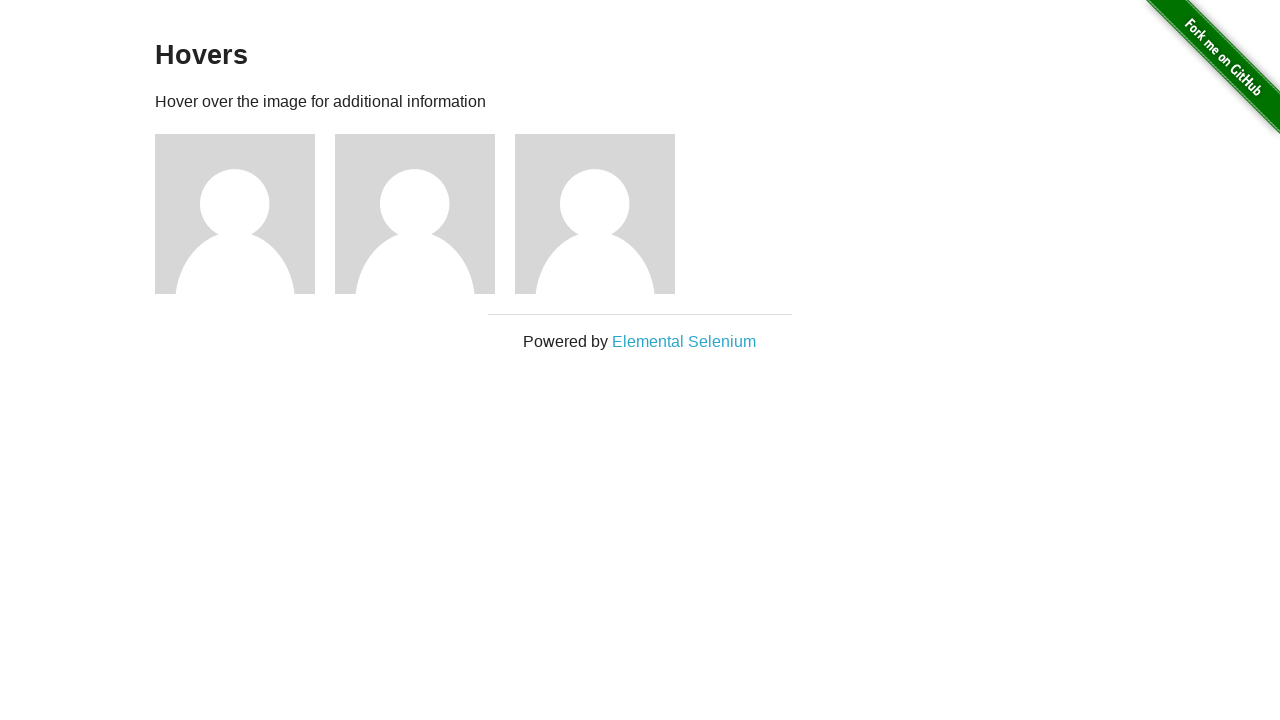

Verified page heading is 'Hovers'
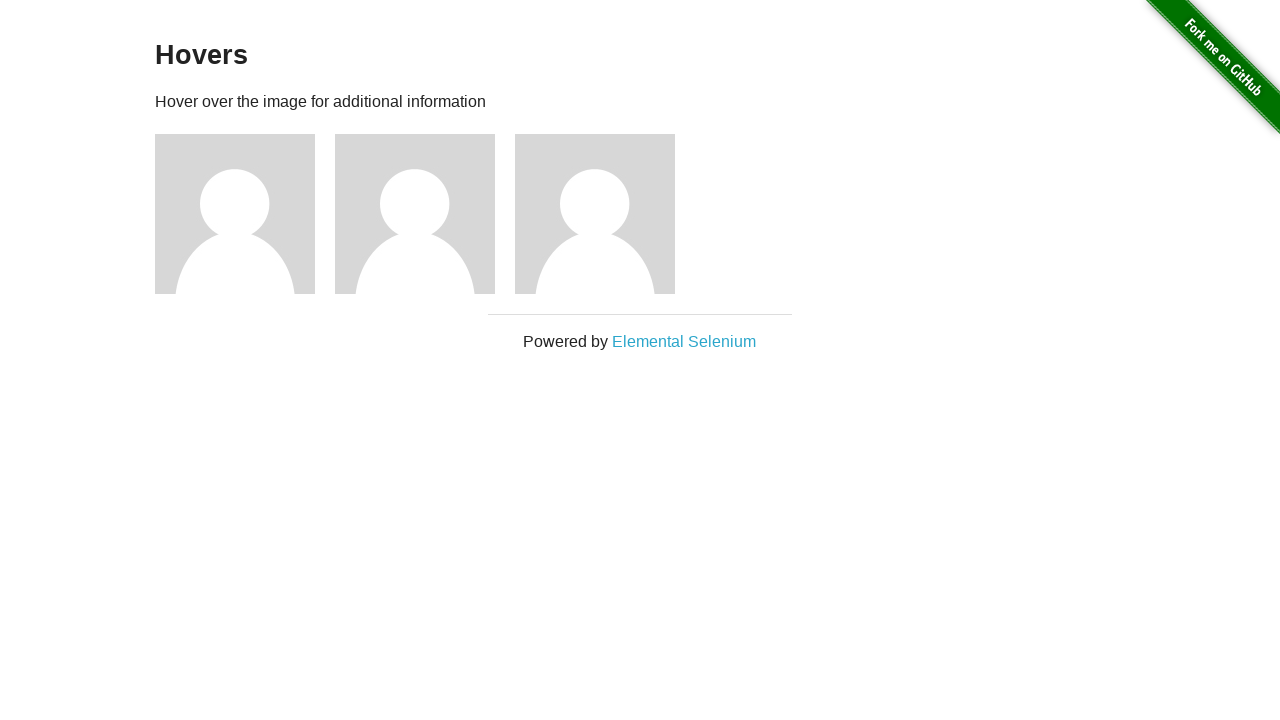

Found 3 avatar figures
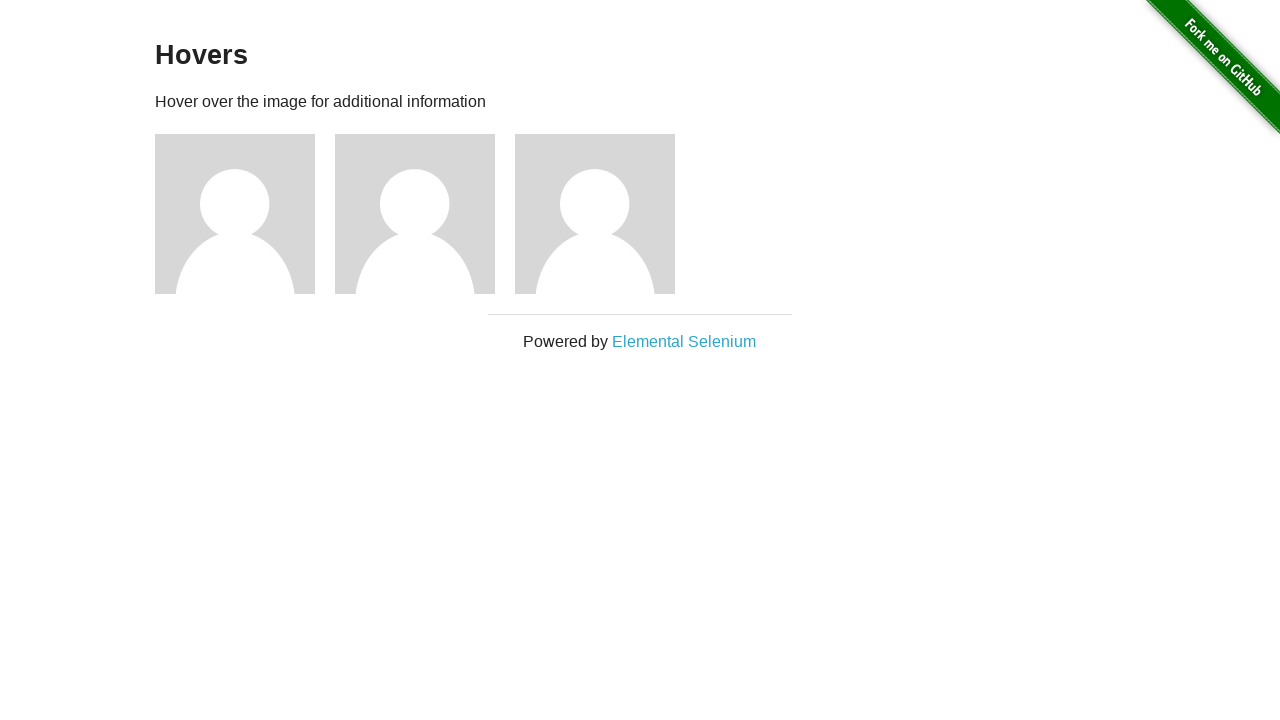

Verified user1 avatar text is hidden before hover
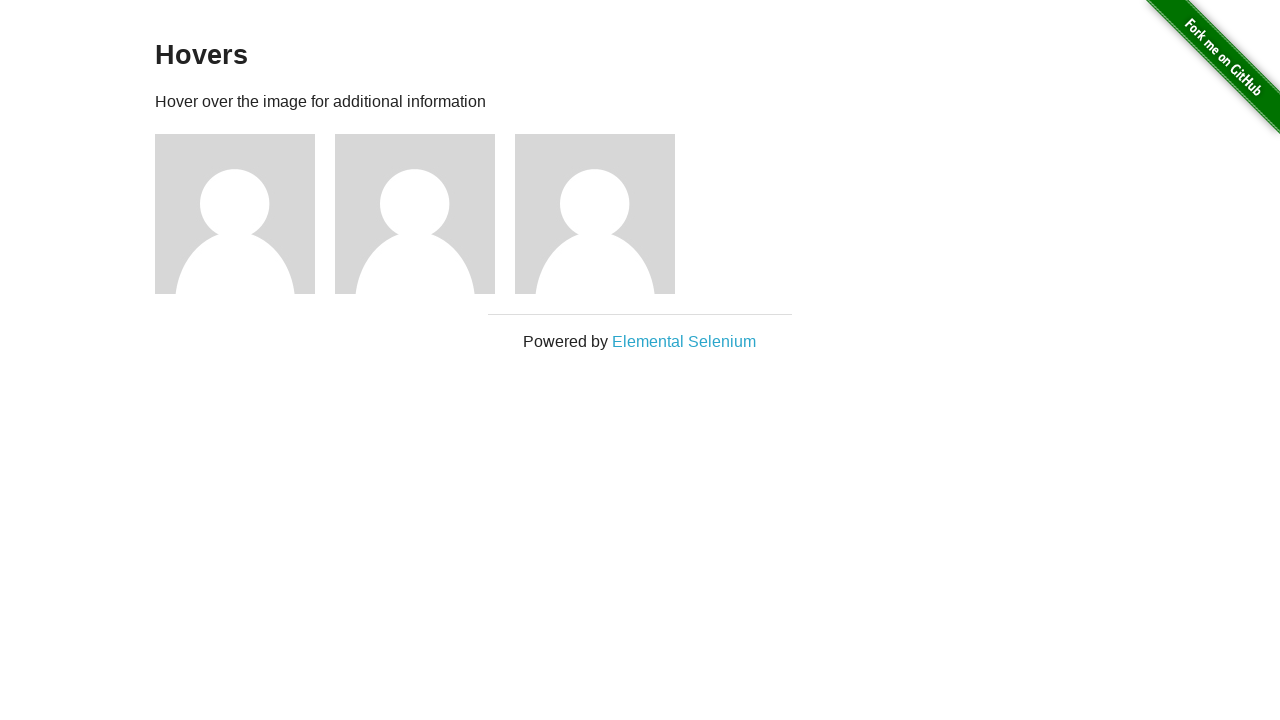

Hovered over user1 avatar at (245, 214) on div.figure >> nth=0
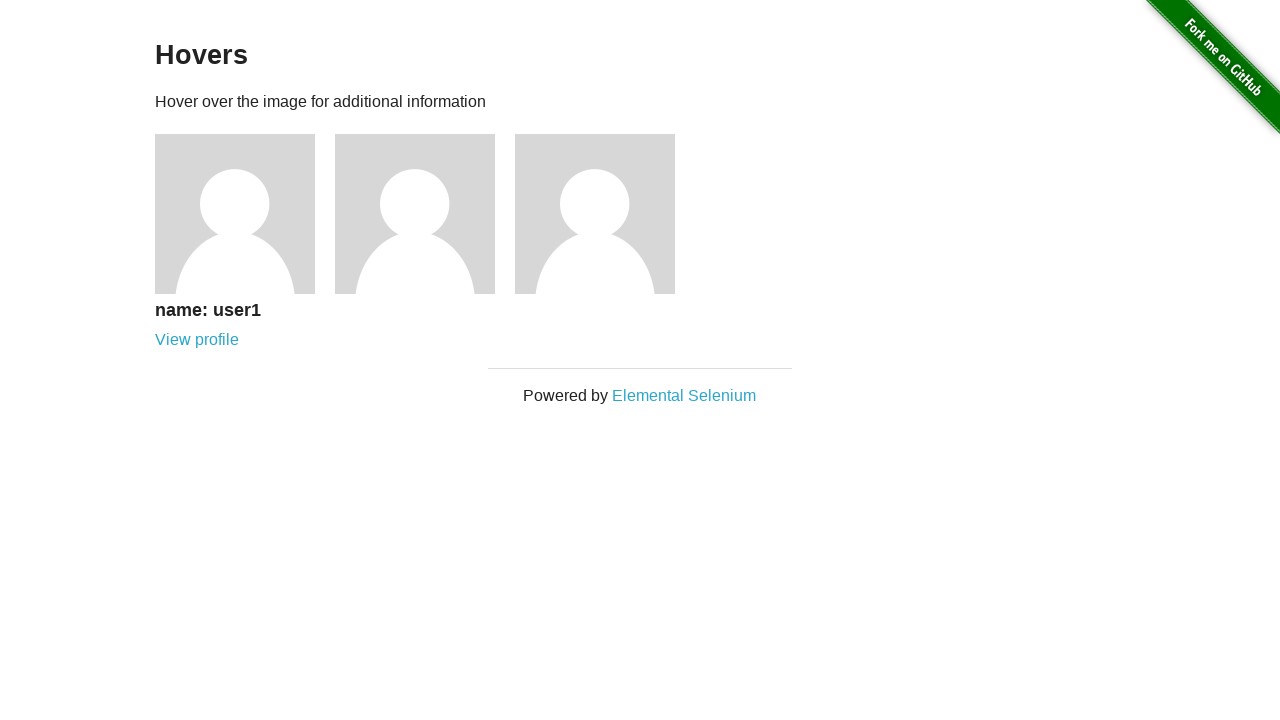

Verified user1 avatar text is now visible
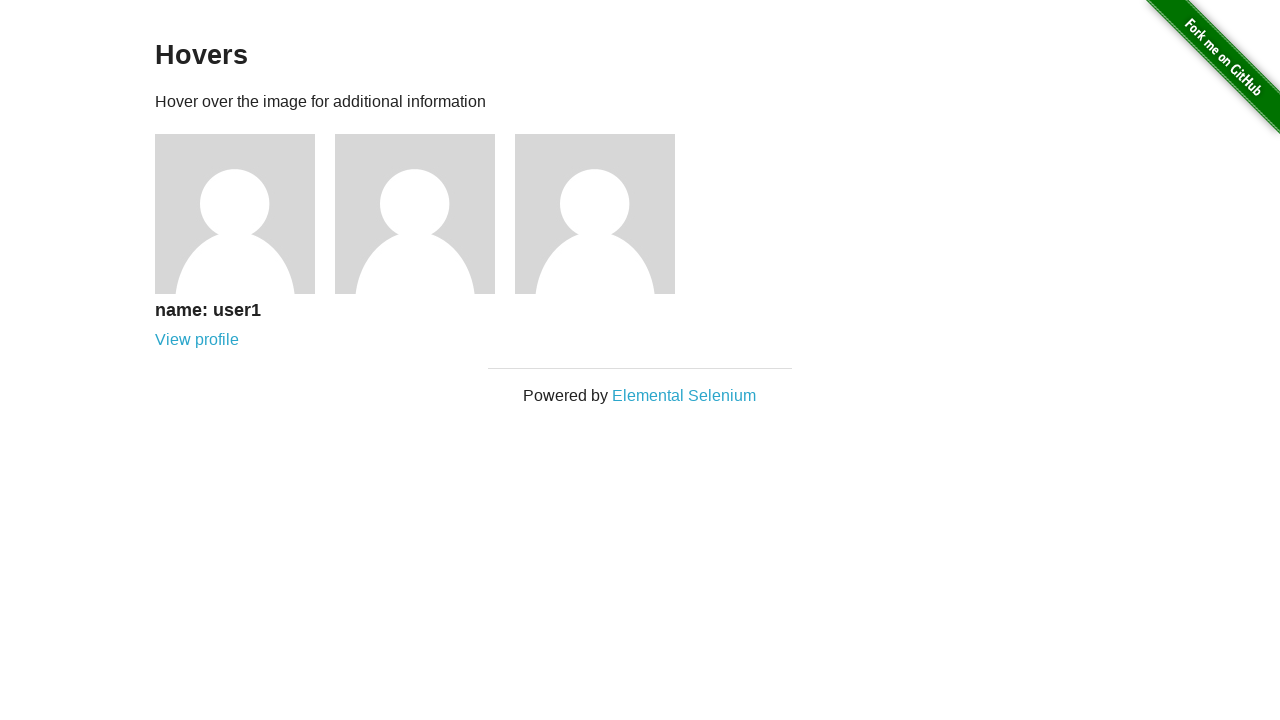

Verified user1 text content matches expected value
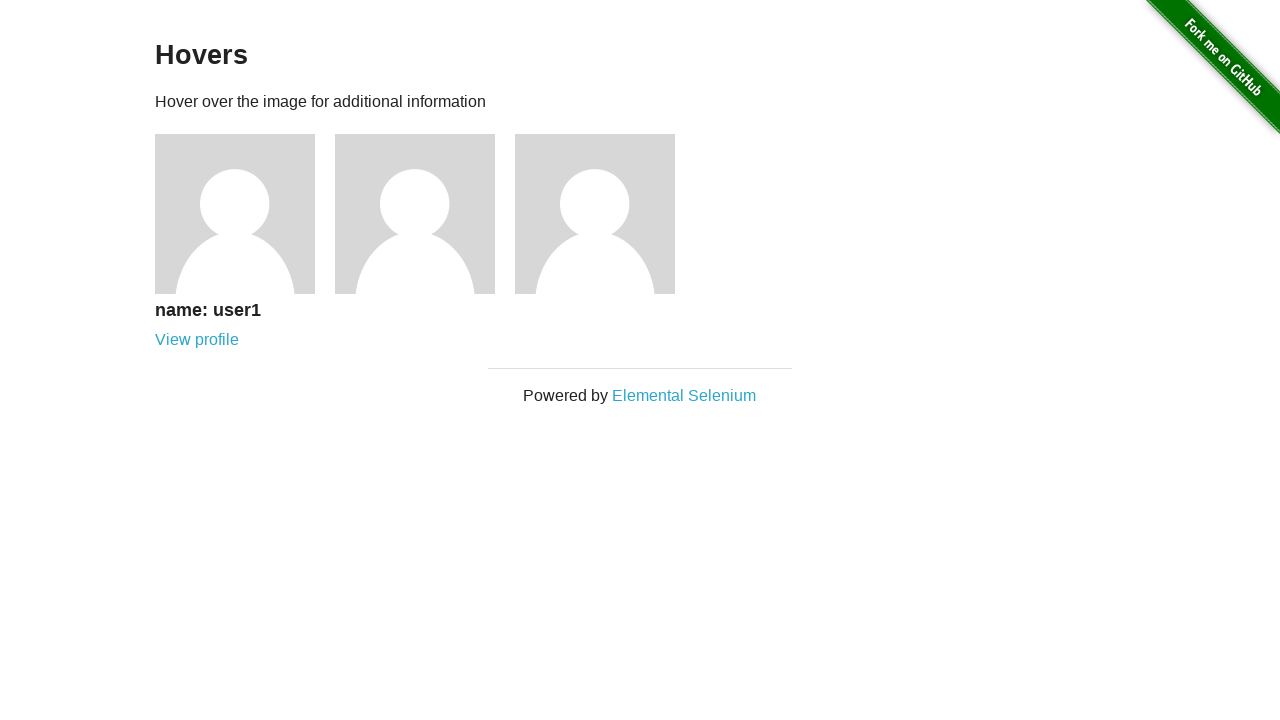

Verified user2 avatar text is hidden before hover
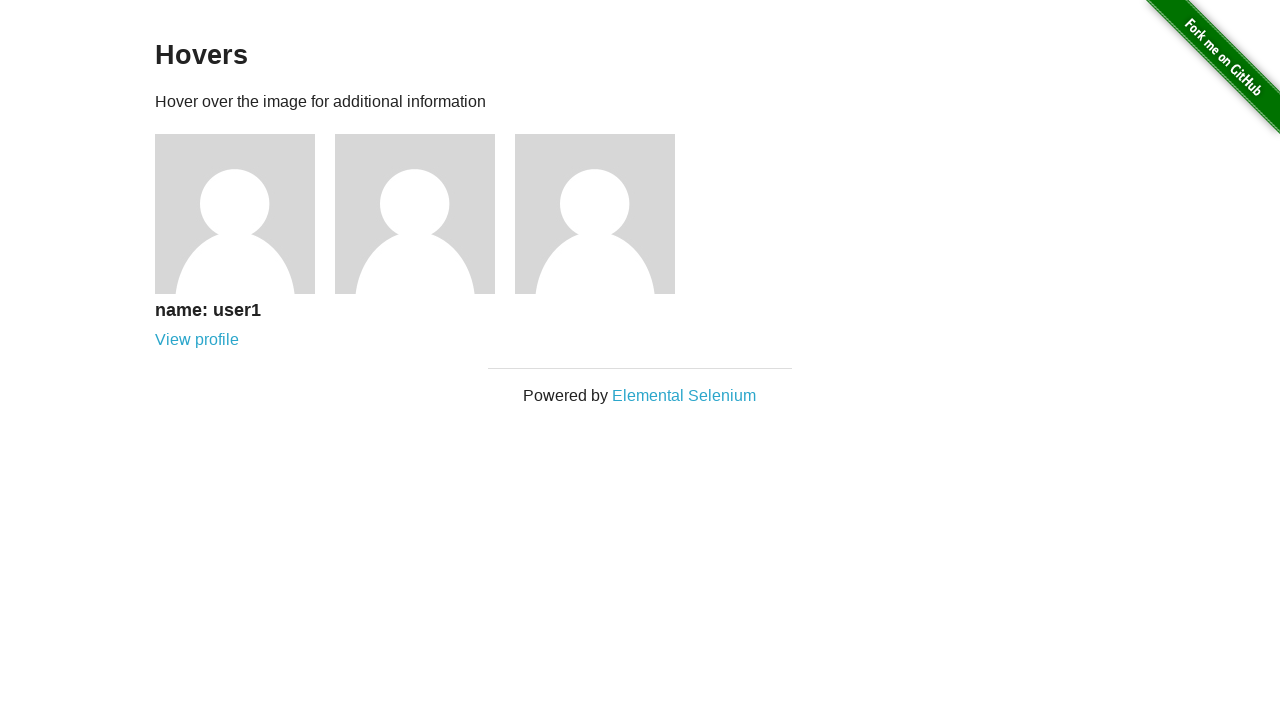

Hovered over user2 avatar at (425, 214) on div.figure >> nth=1
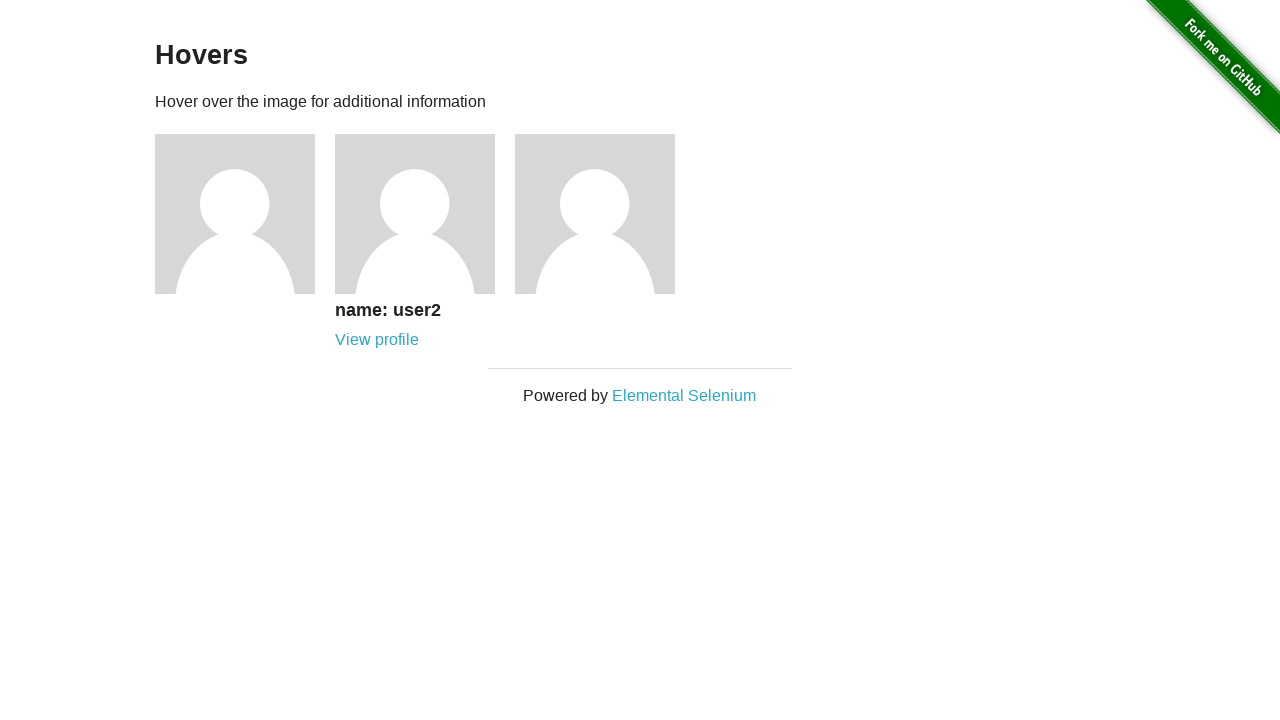

Verified user2 avatar text is now visible
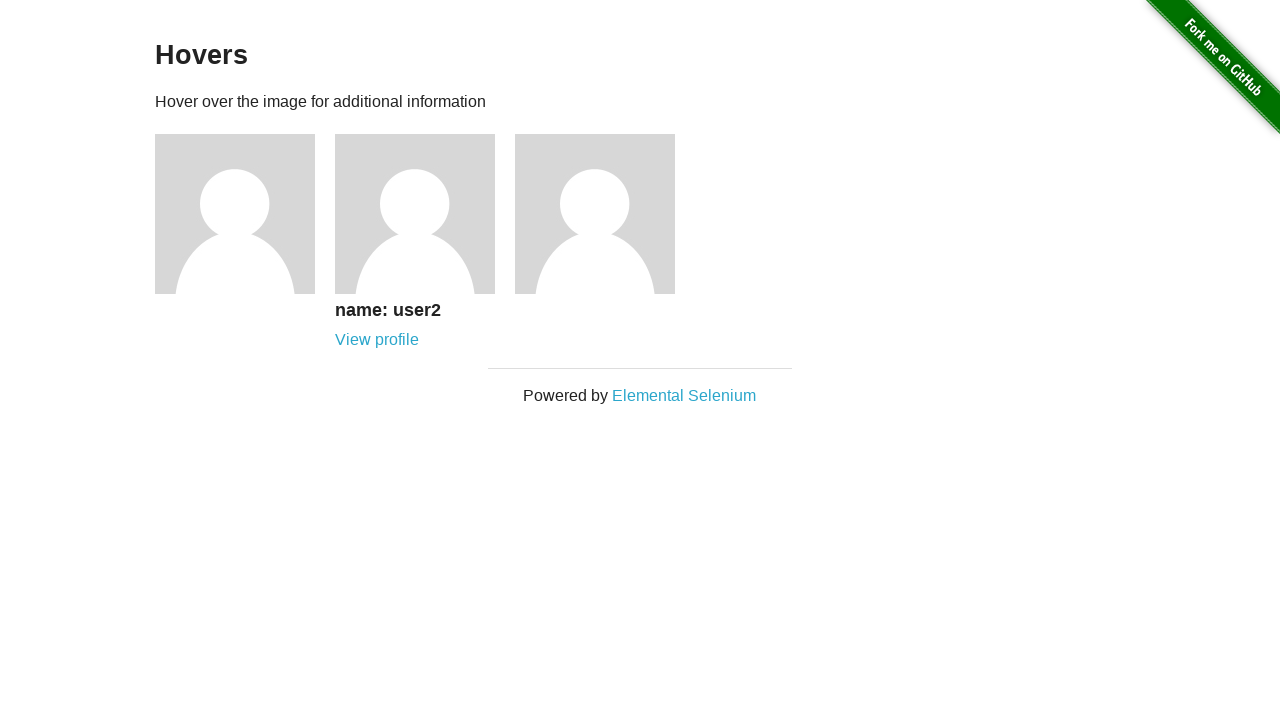

Verified user2 text content matches expected value
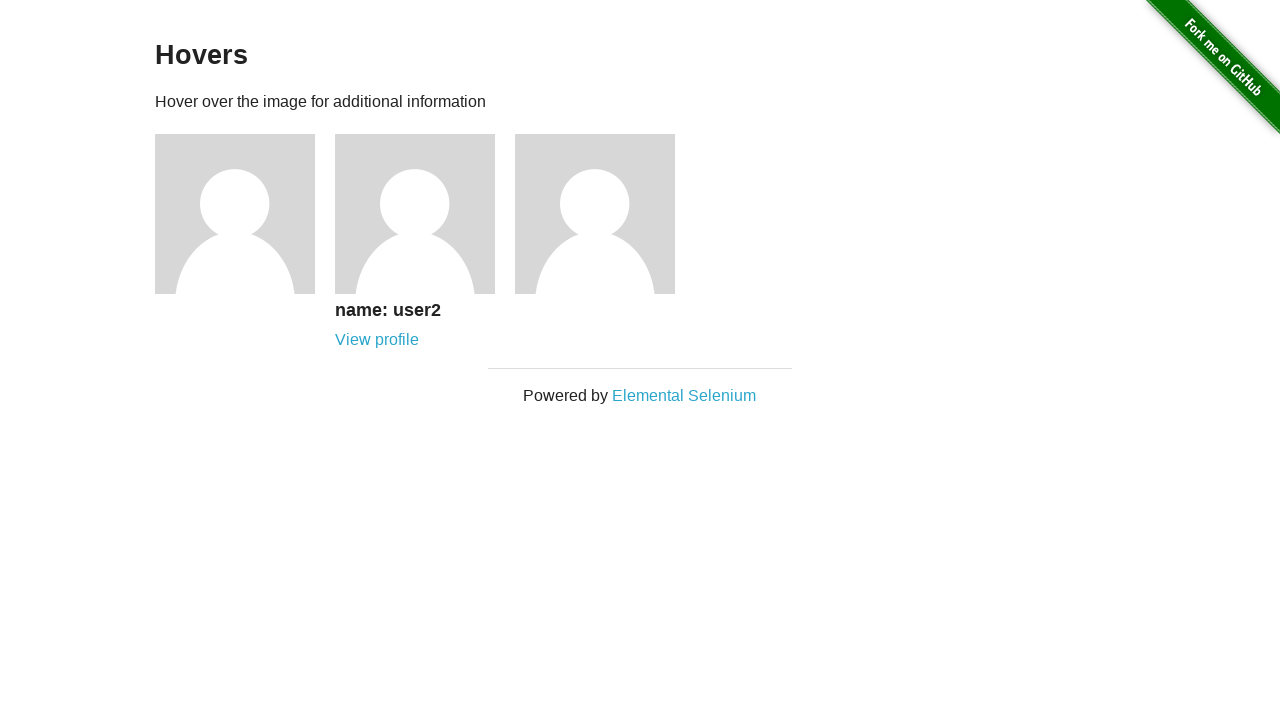

Verified user3 avatar text is hidden before hover
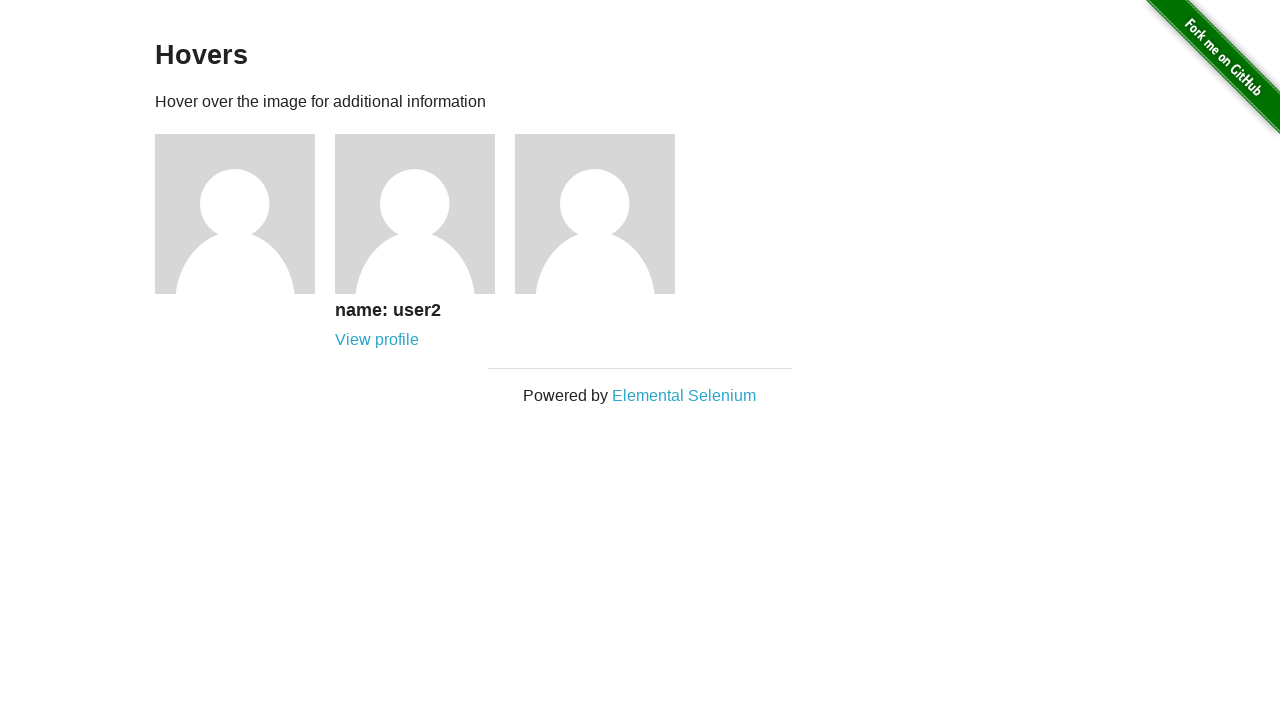

Hovered over user3 avatar at (605, 214) on div.figure >> nth=2
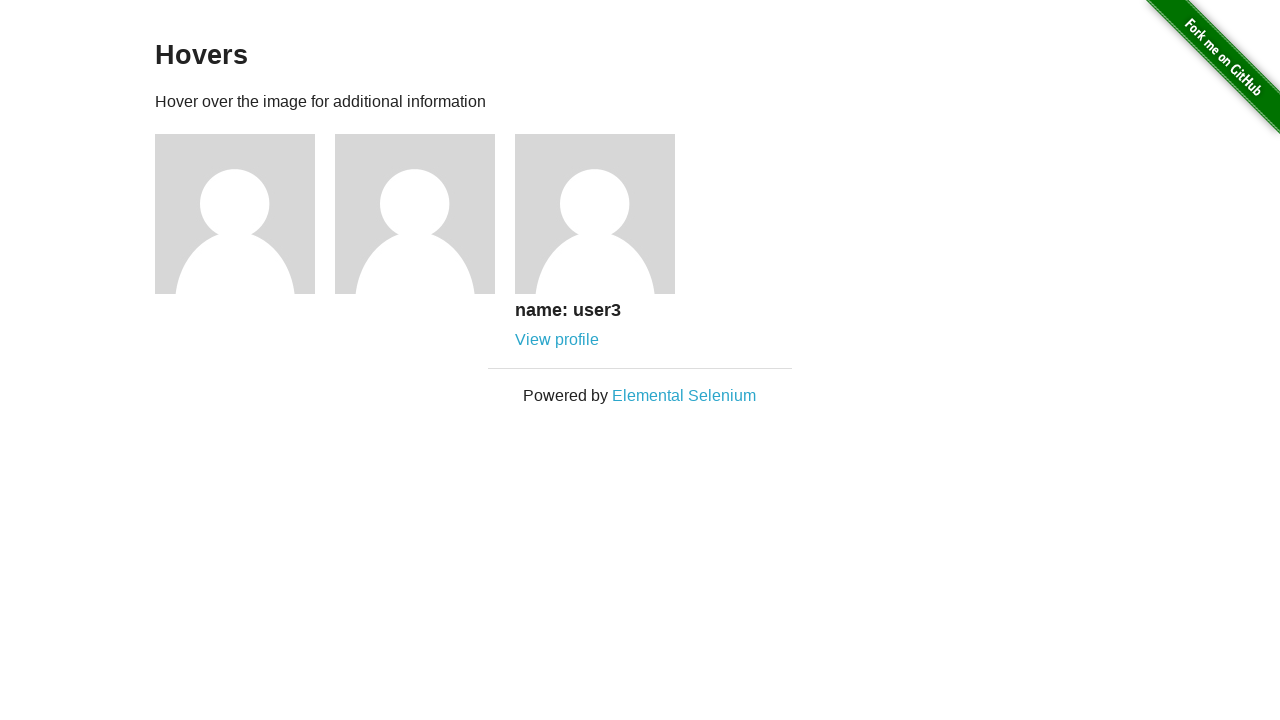

Verified user3 avatar text is now visible
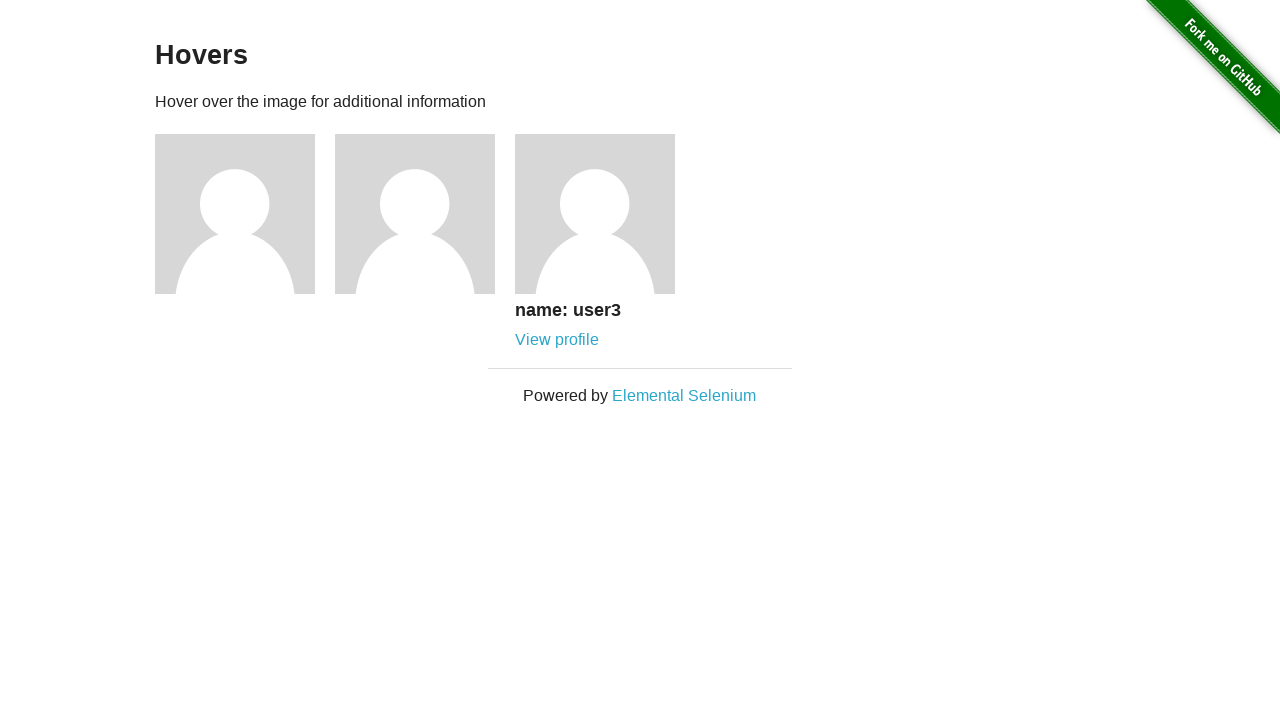

Verified user3 text content matches expected value
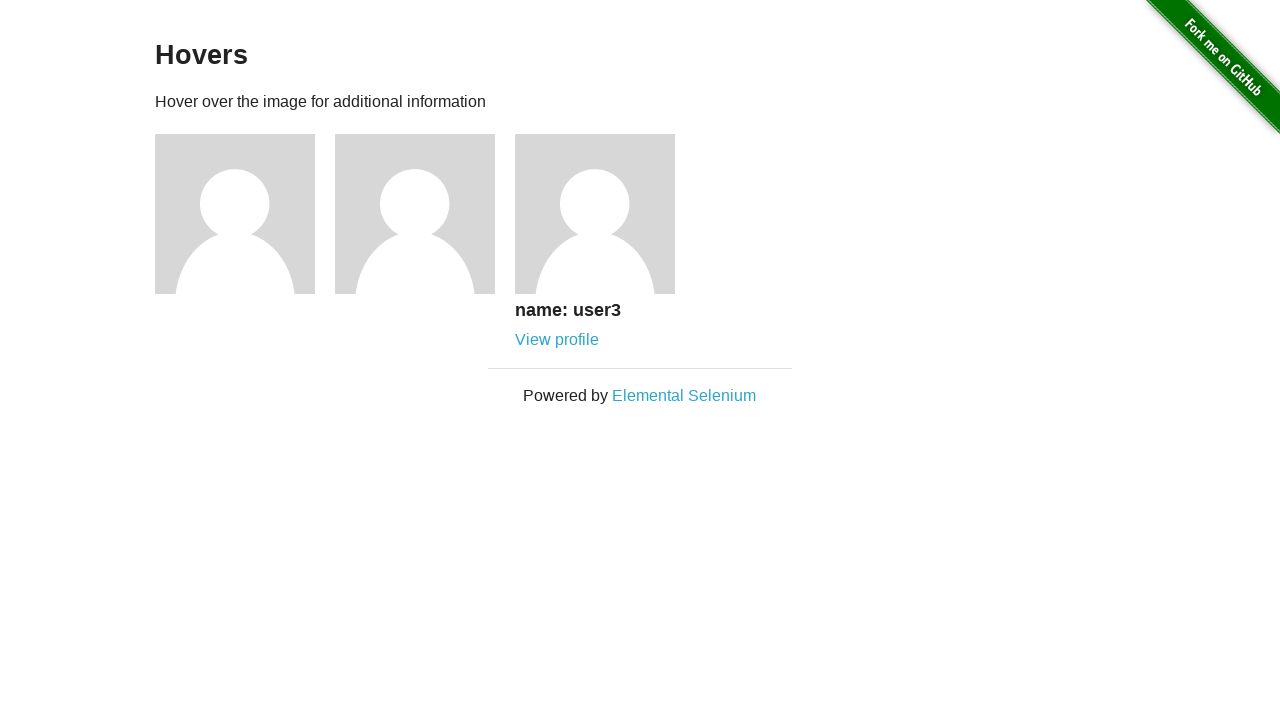

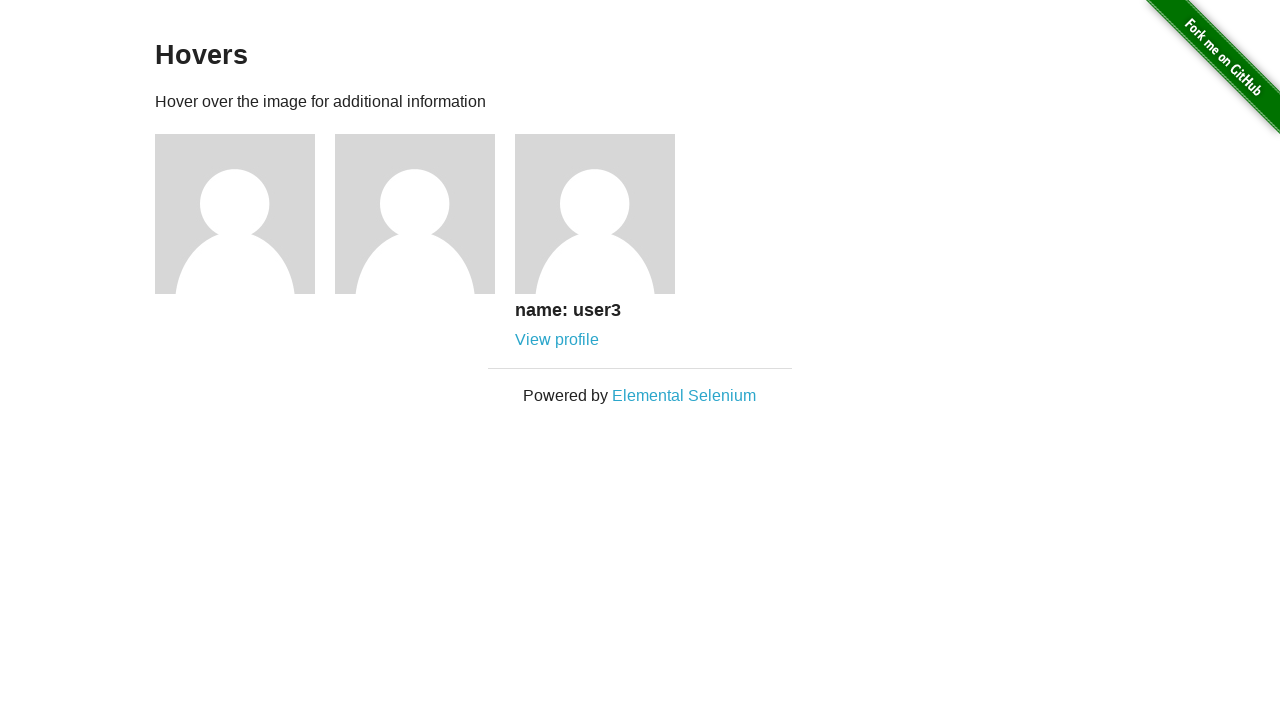